Tests dropdown selection by finding the dropdown element, iterating through options, and clicking on "Option 1", then verifying the selection was made correctly.

Starting URL: http://the-internet.herokuapp.com/dropdown

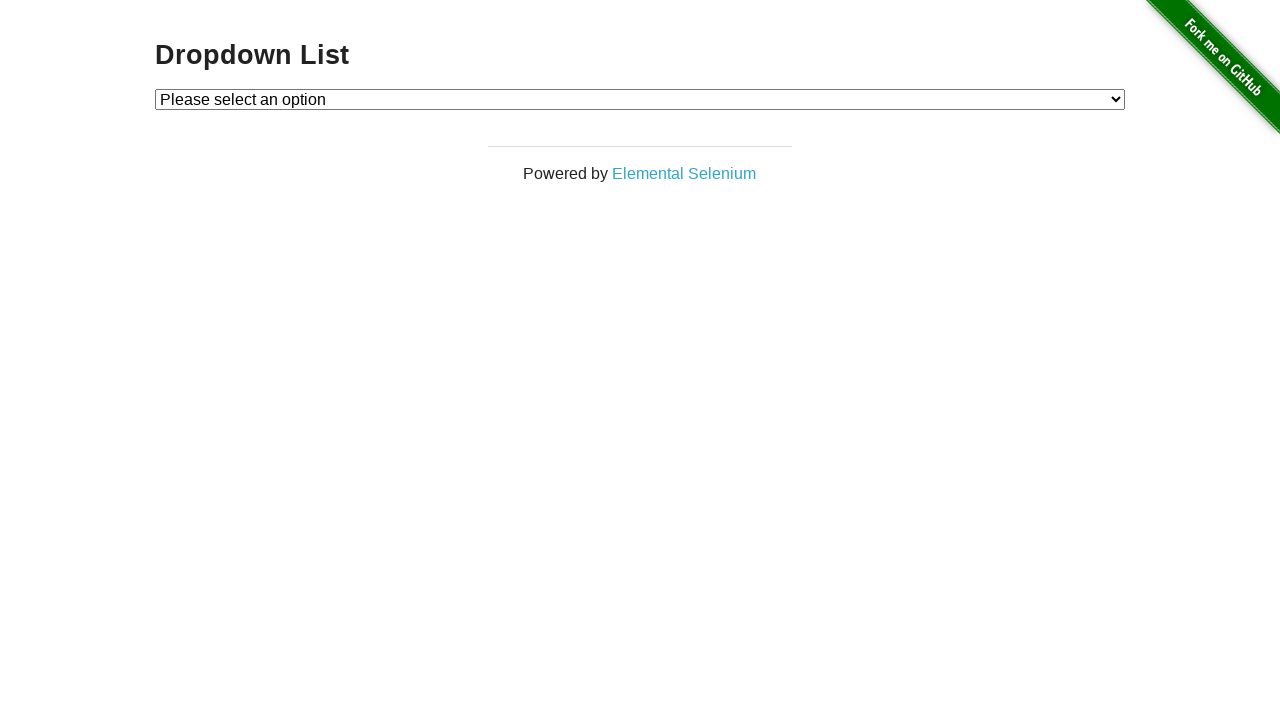

Located dropdown element with id 'dropdown'
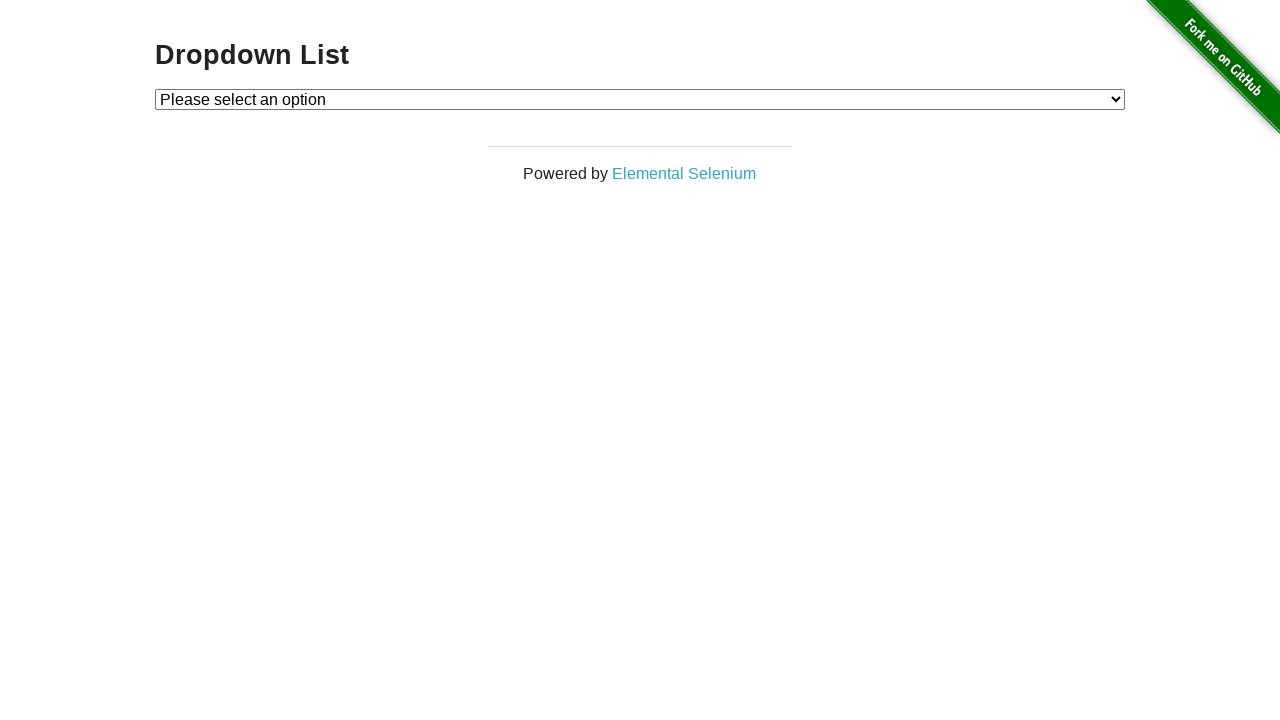

Selected 'Option 1' from dropdown on #dropdown
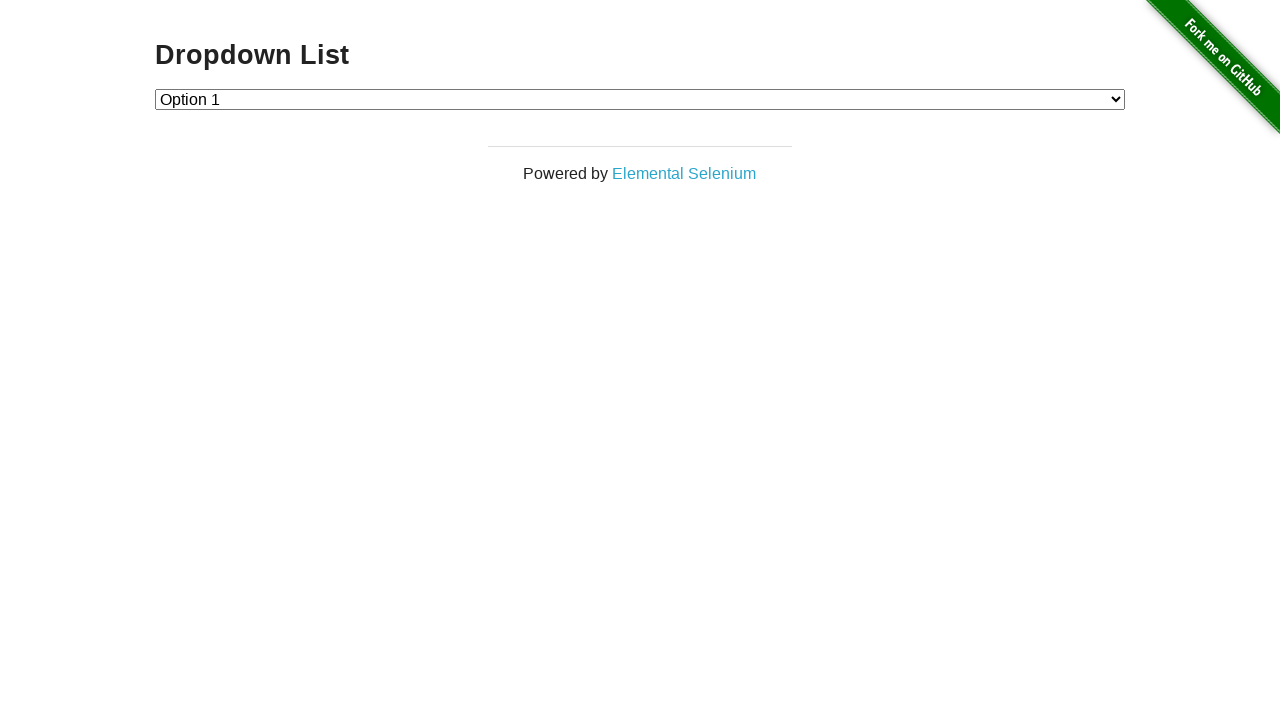

Retrieved selected value from dropdown
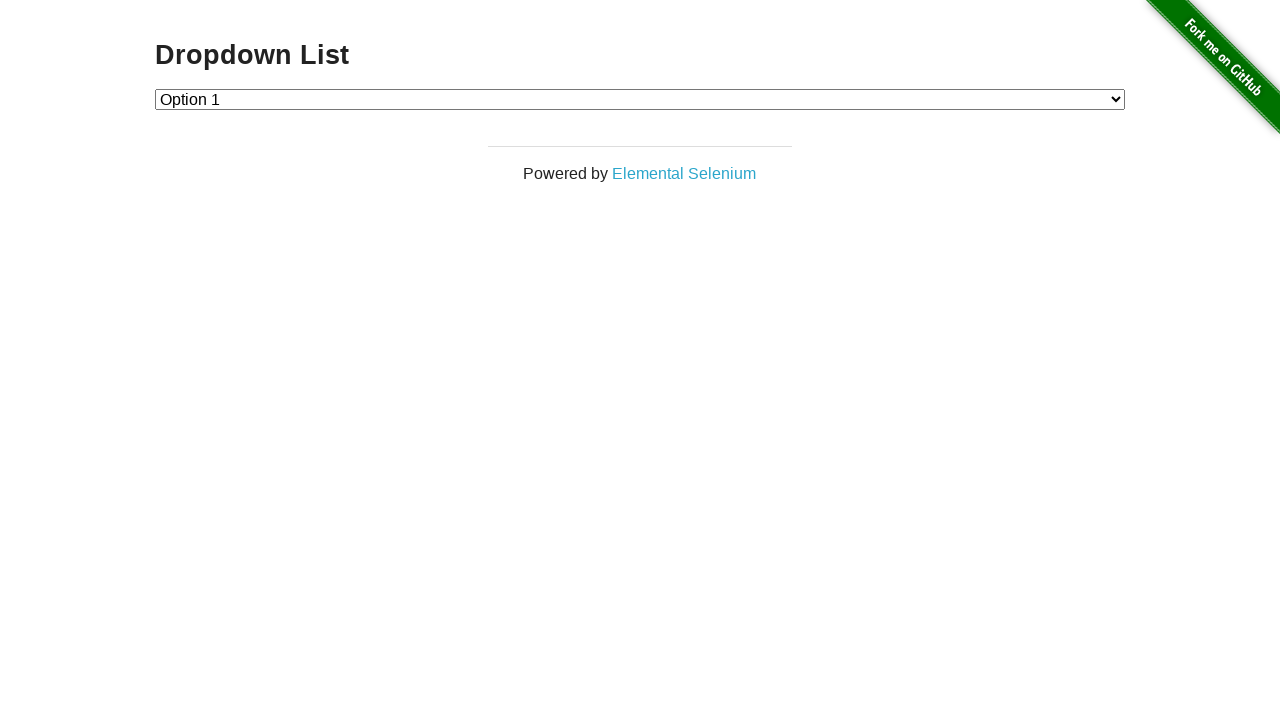

Verified dropdown selection is correct (value = '1')
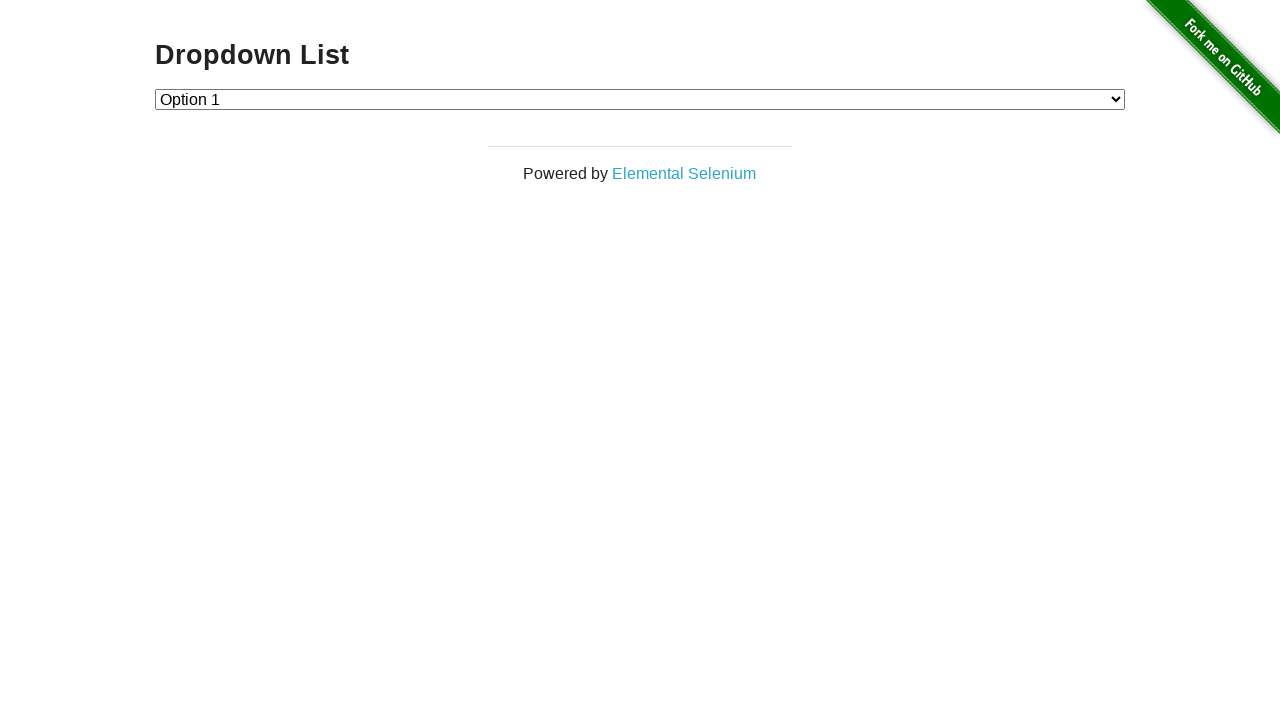

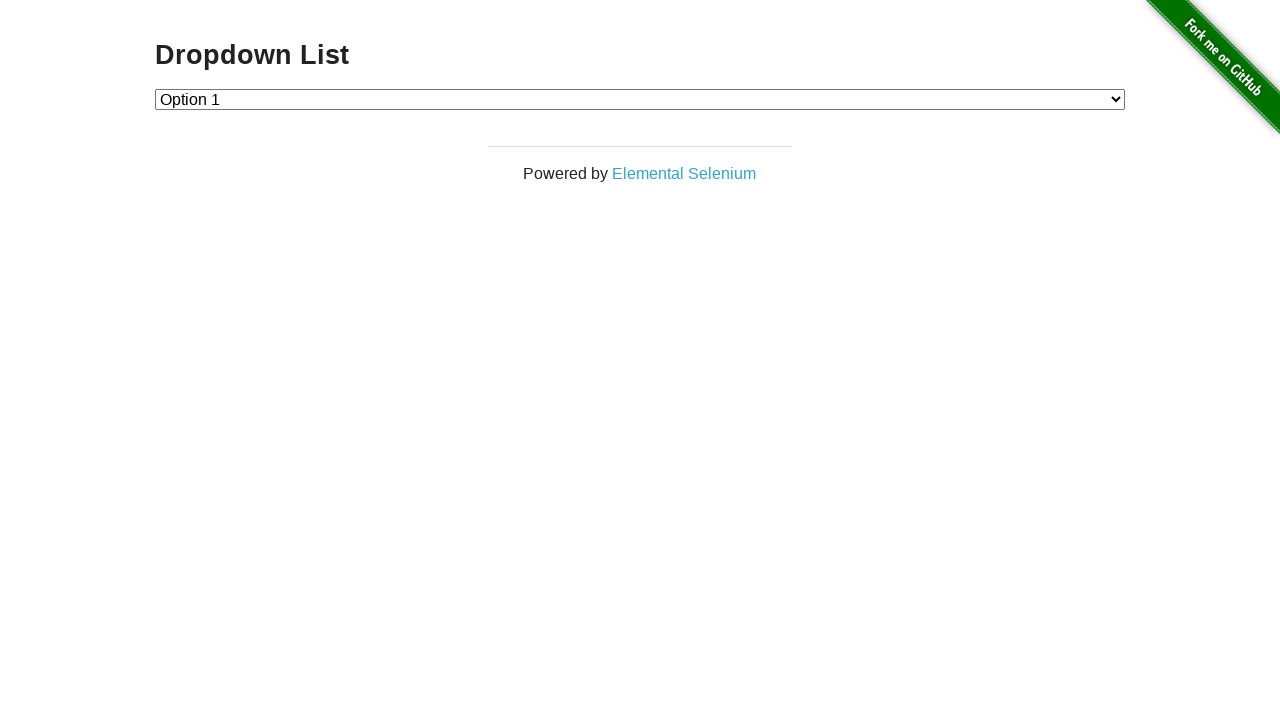